Navigates through Hacker News newest articles page, clicking the "More" link to load additional articles until 100 article IDs are collected, verifying they are sorted from newest to oldest.

Starting URL: https://news.ycombinator.com/newest

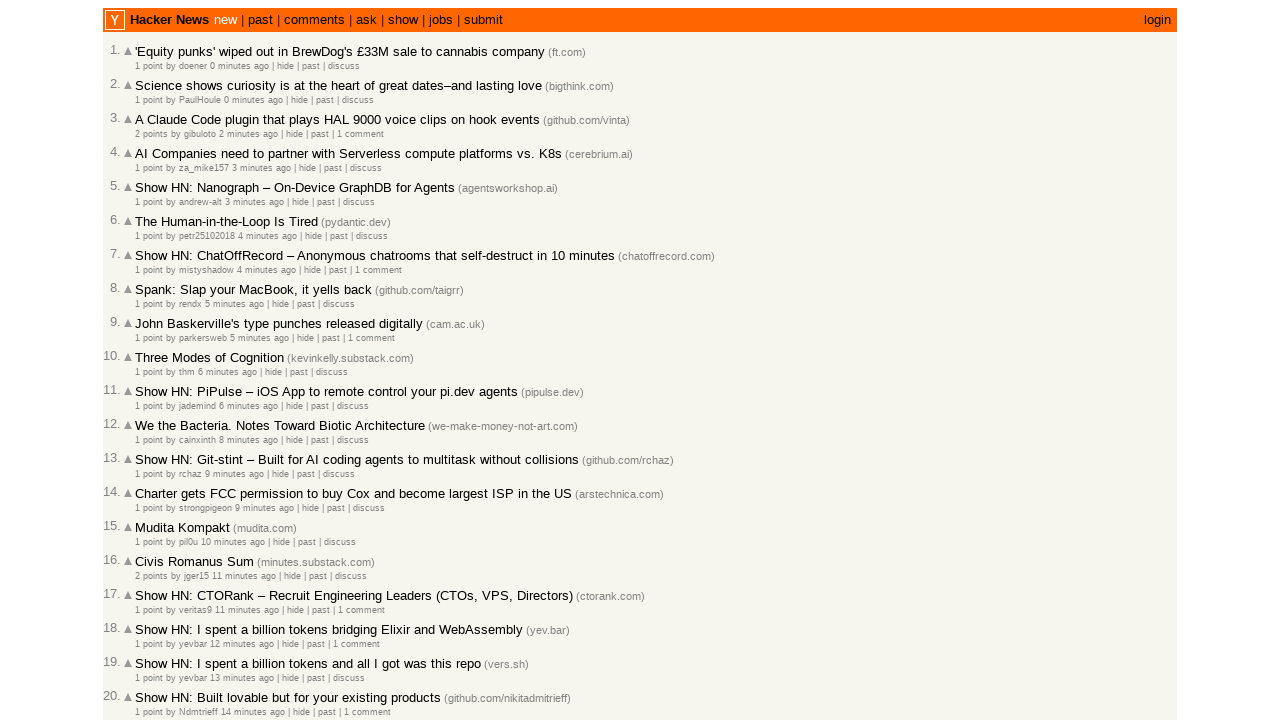

Extracted article IDs from current page
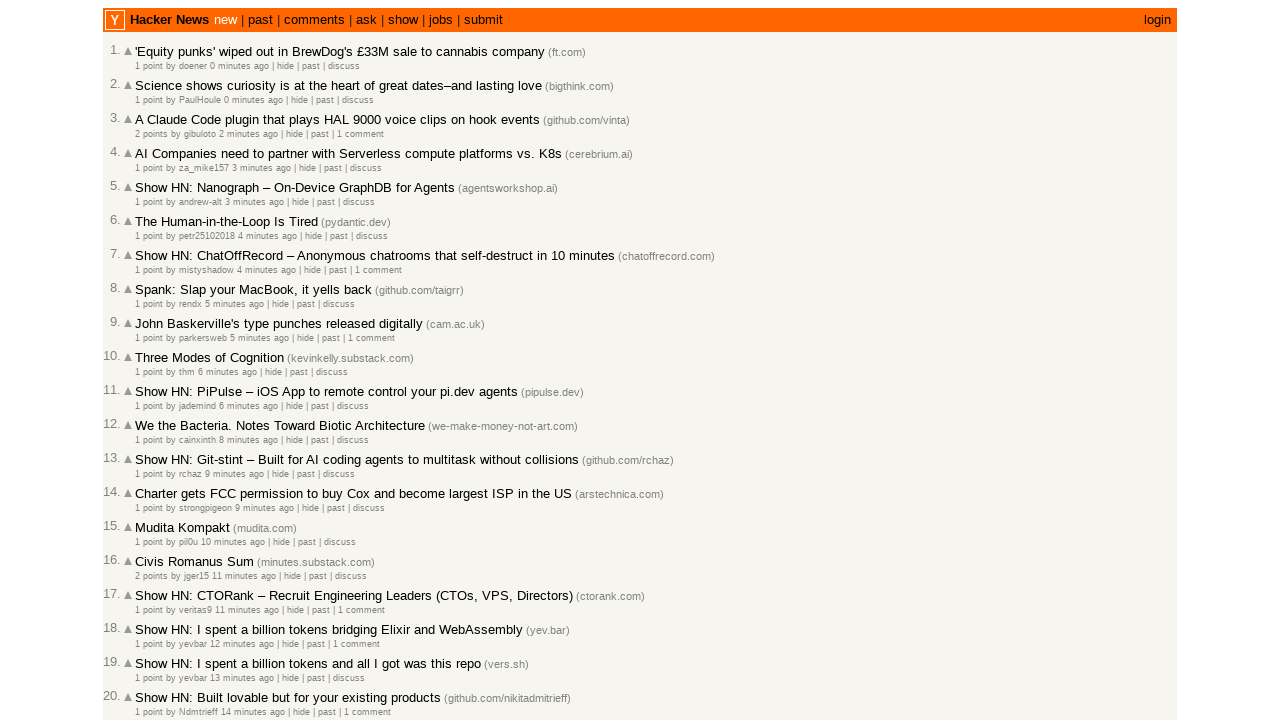

Extended article IDs list to 30 total IDs
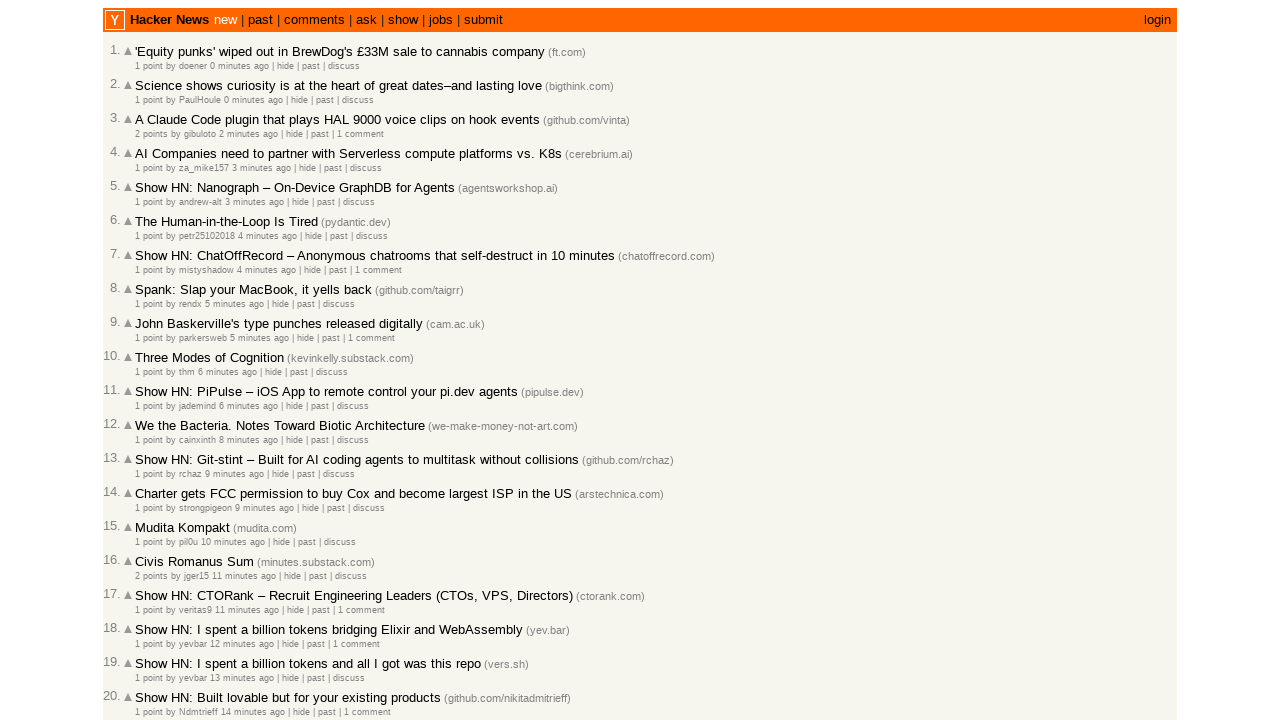

Clicked 'More' link to load additional articles at (149, 616) on a.morelink
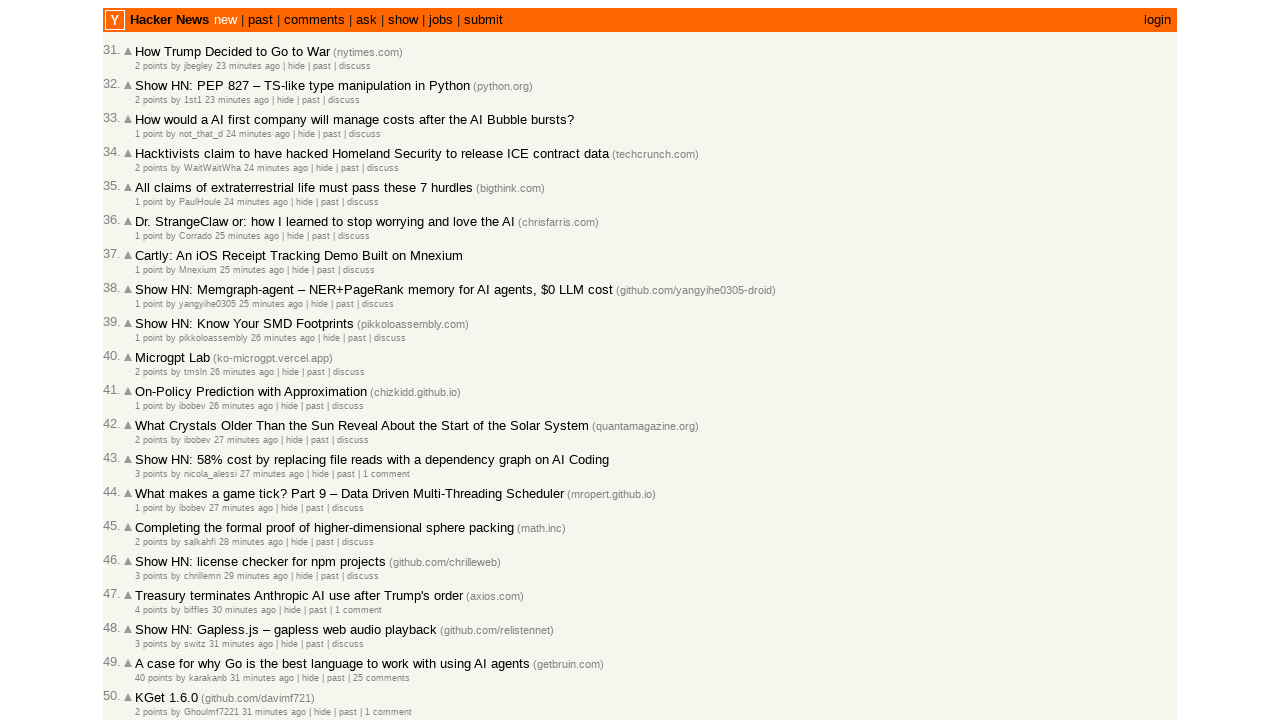

Waited for next page articles to load
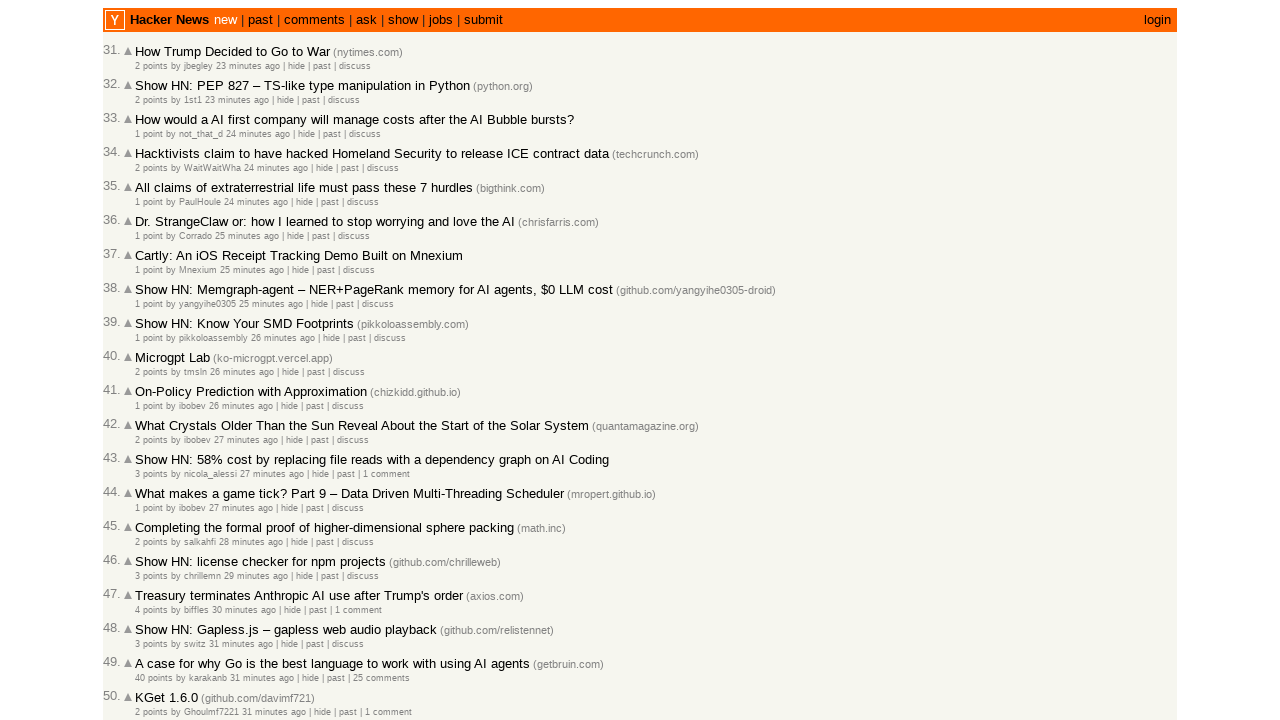

Extracted article IDs from current page
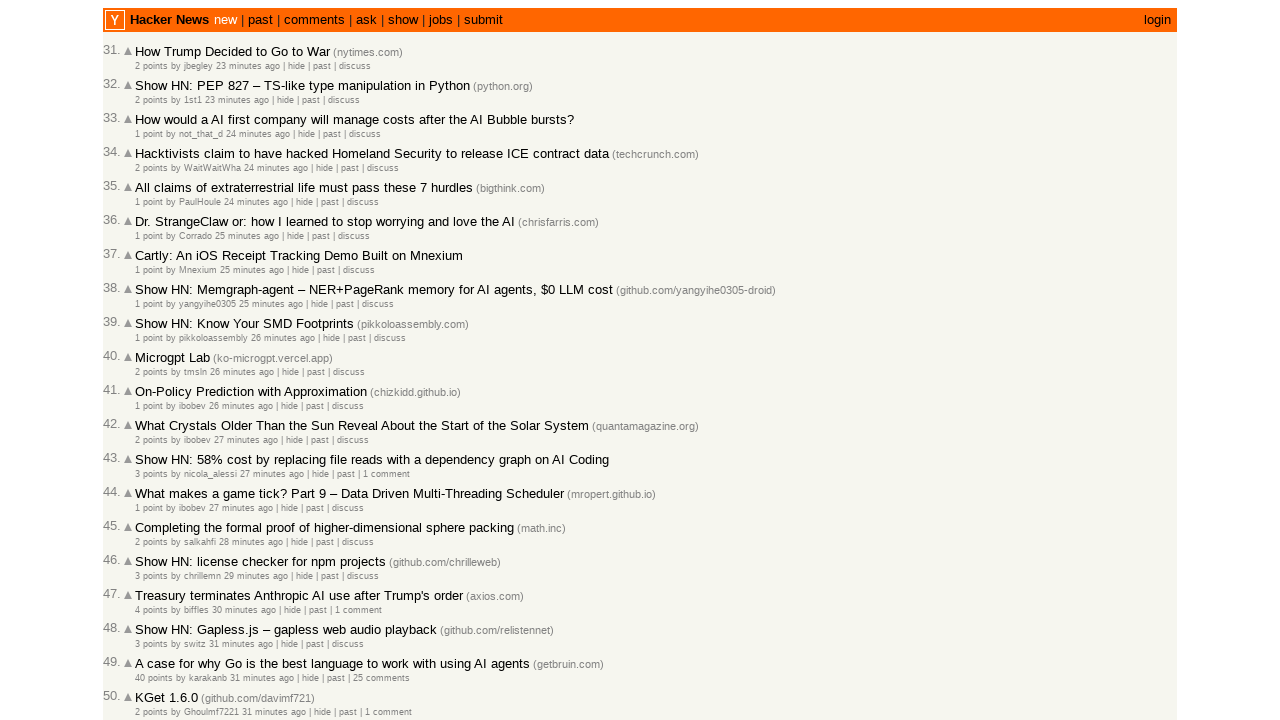

Extended article IDs list to 60 total IDs
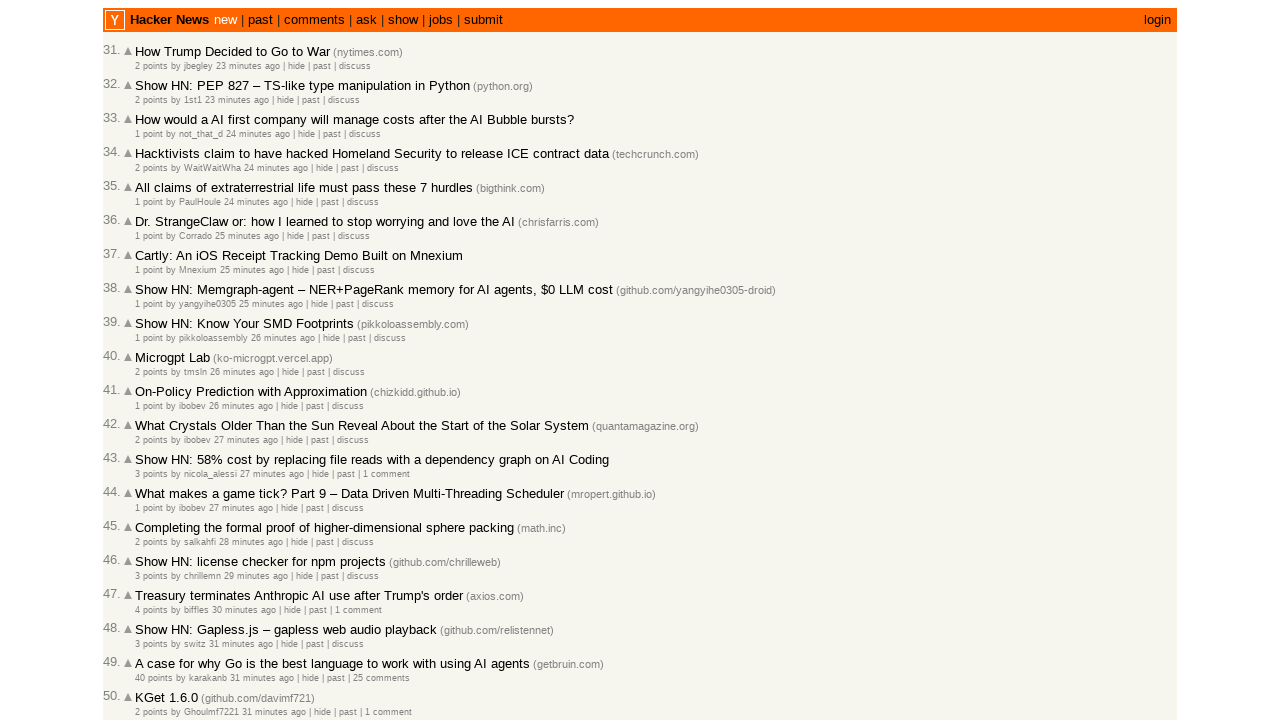

Clicked 'More' link to load additional articles at (149, 616) on a.morelink
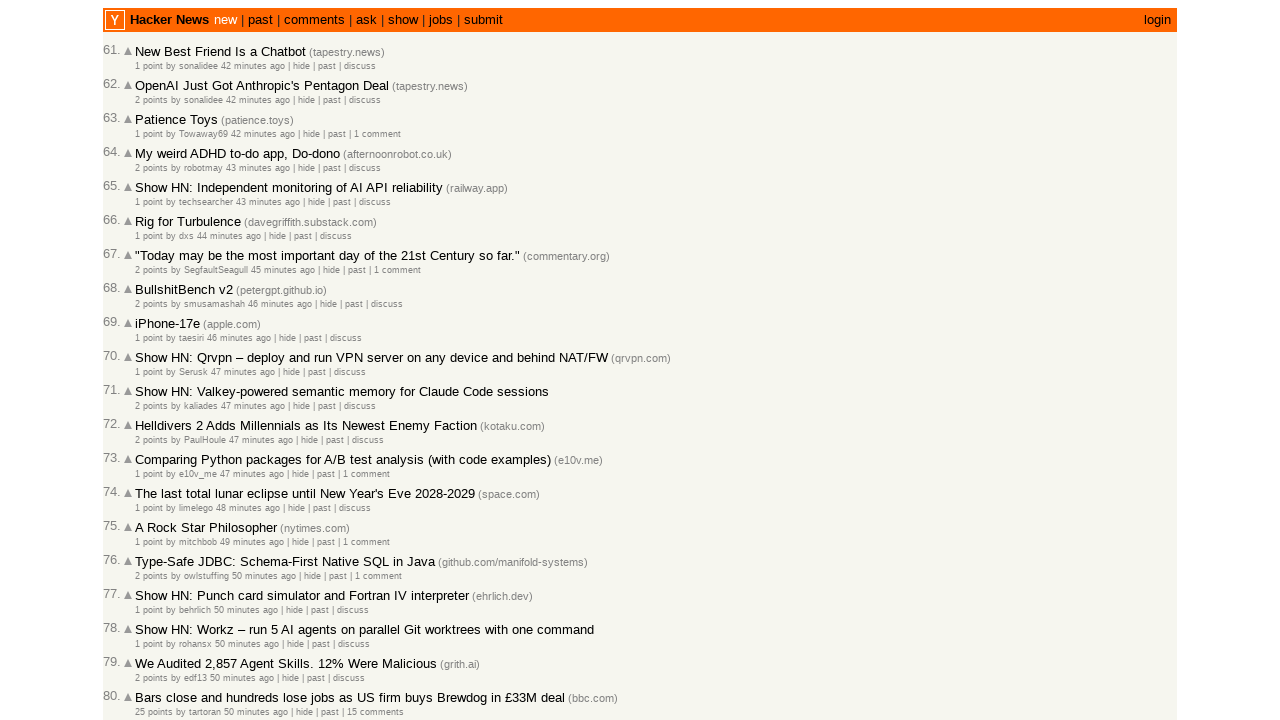

Waited for next page articles to load
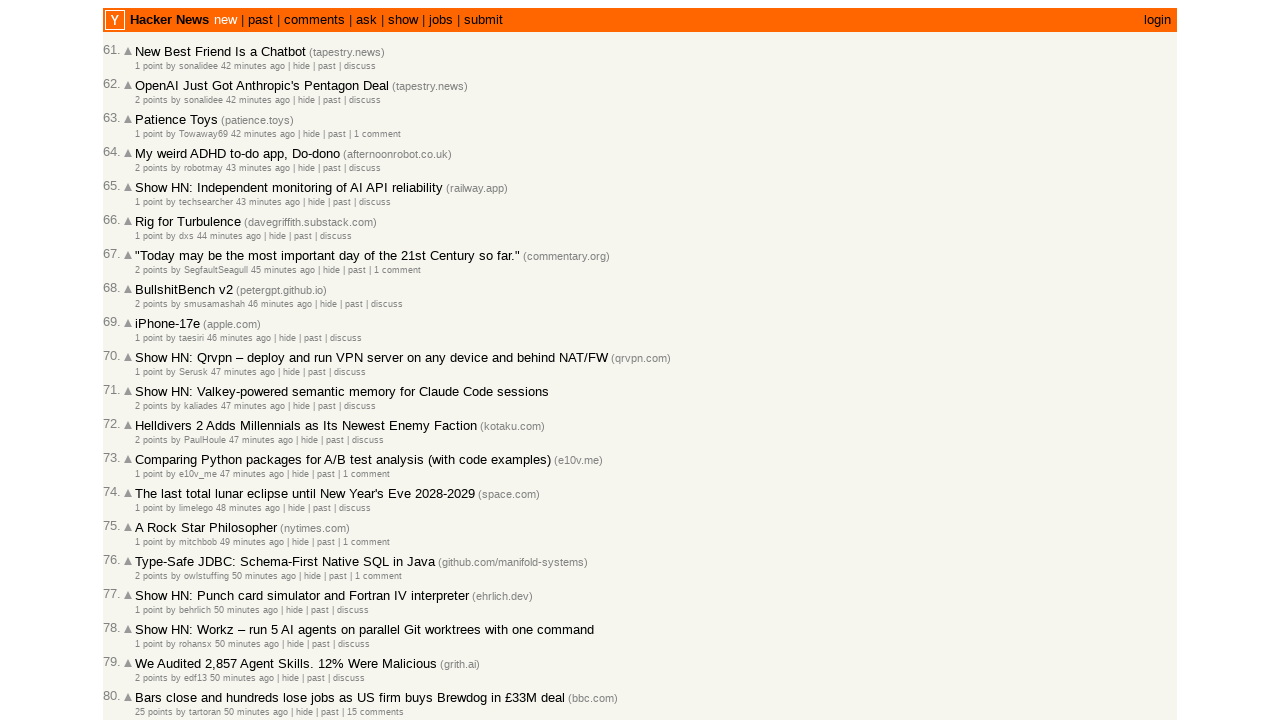

Extracted article IDs from current page
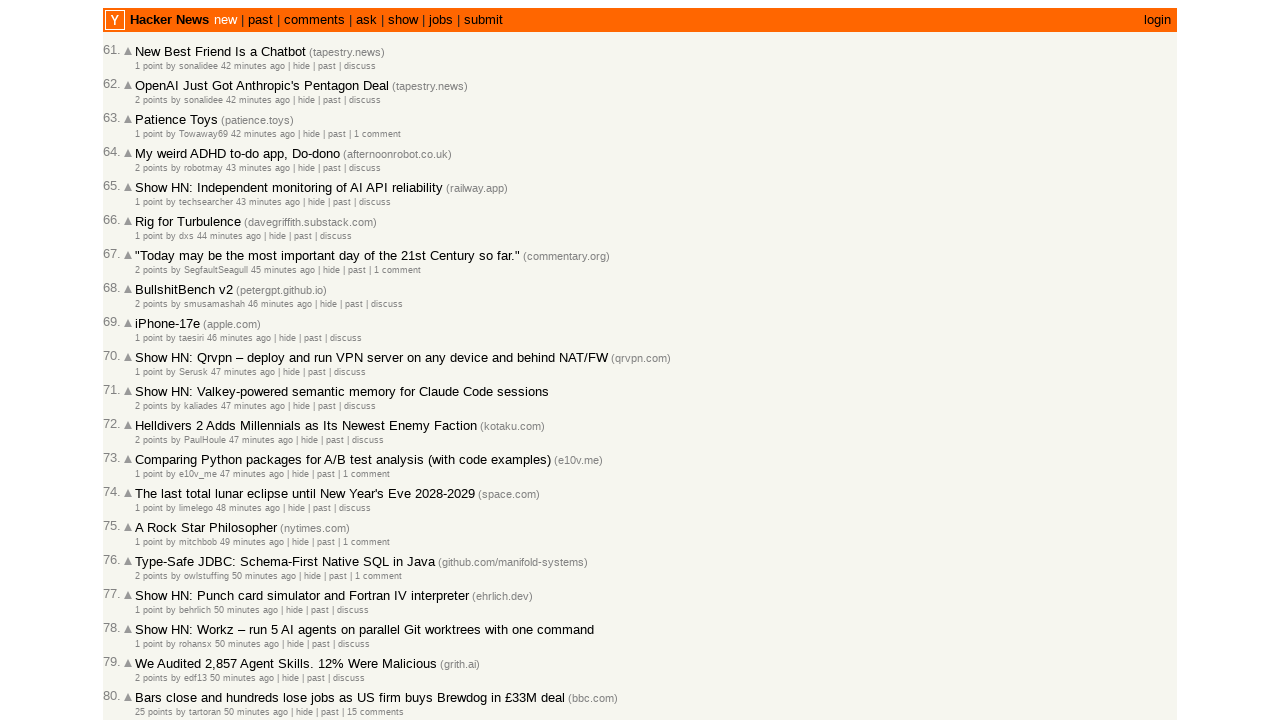

Extended article IDs list to 90 total IDs
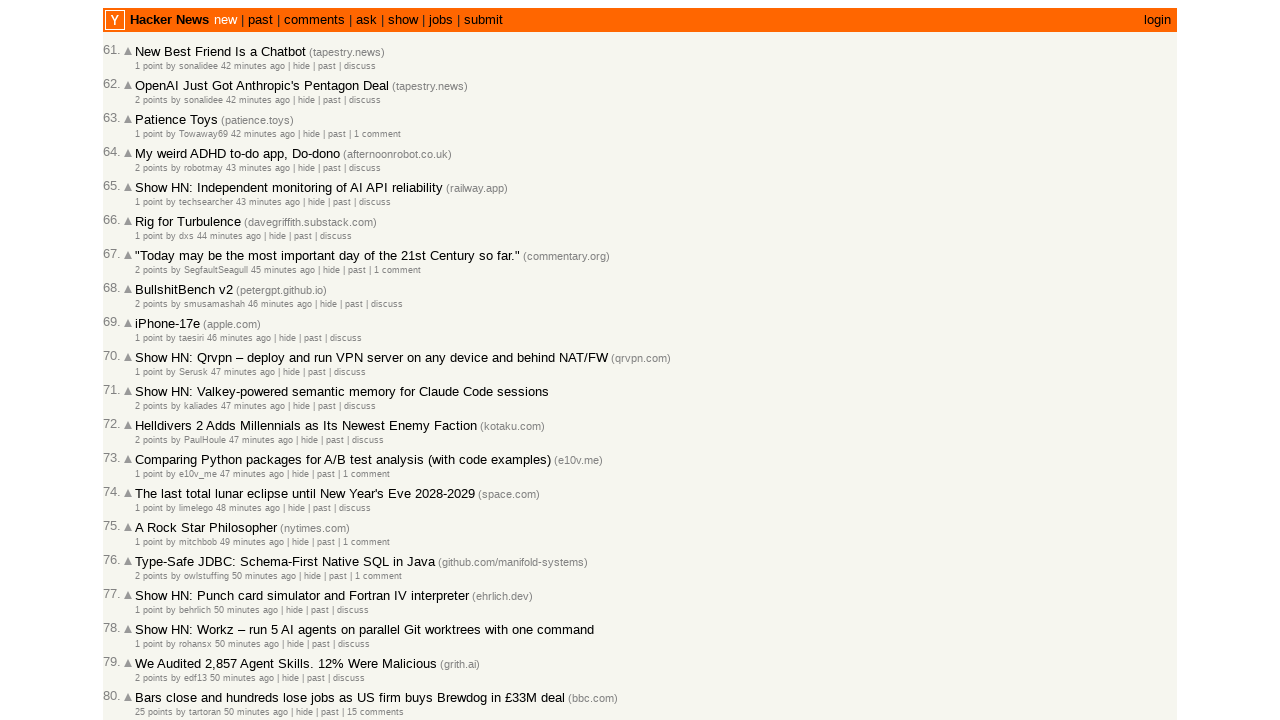

Clicked 'More' link to load additional articles at (149, 616) on a.morelink
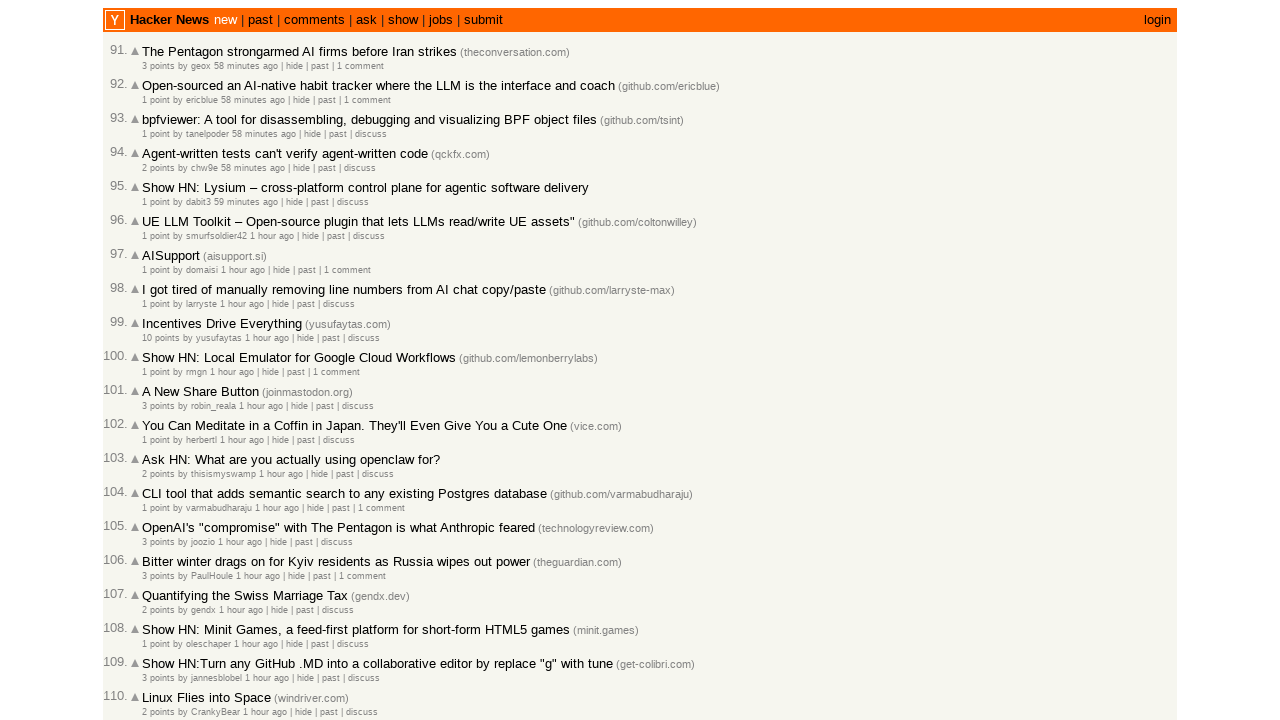

Waited for next page articles to load
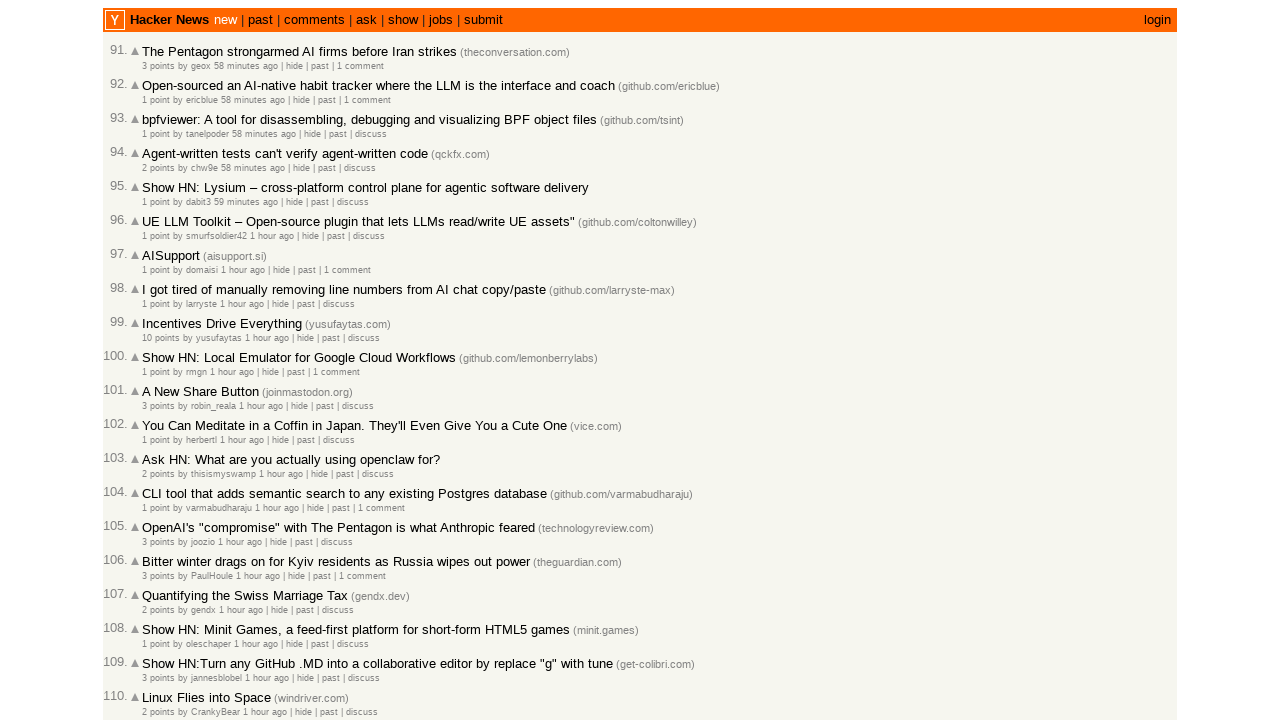

Extracted article IDs from current page
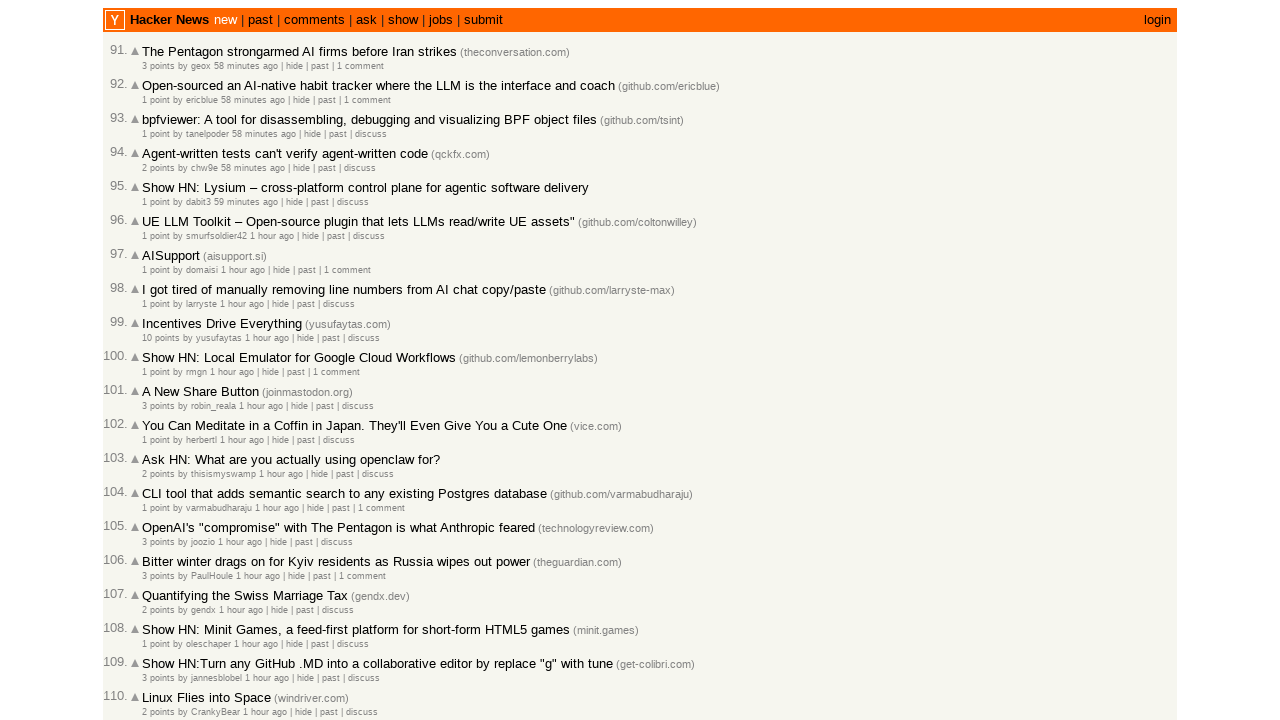

Extended article IDs list to 120 total IDs
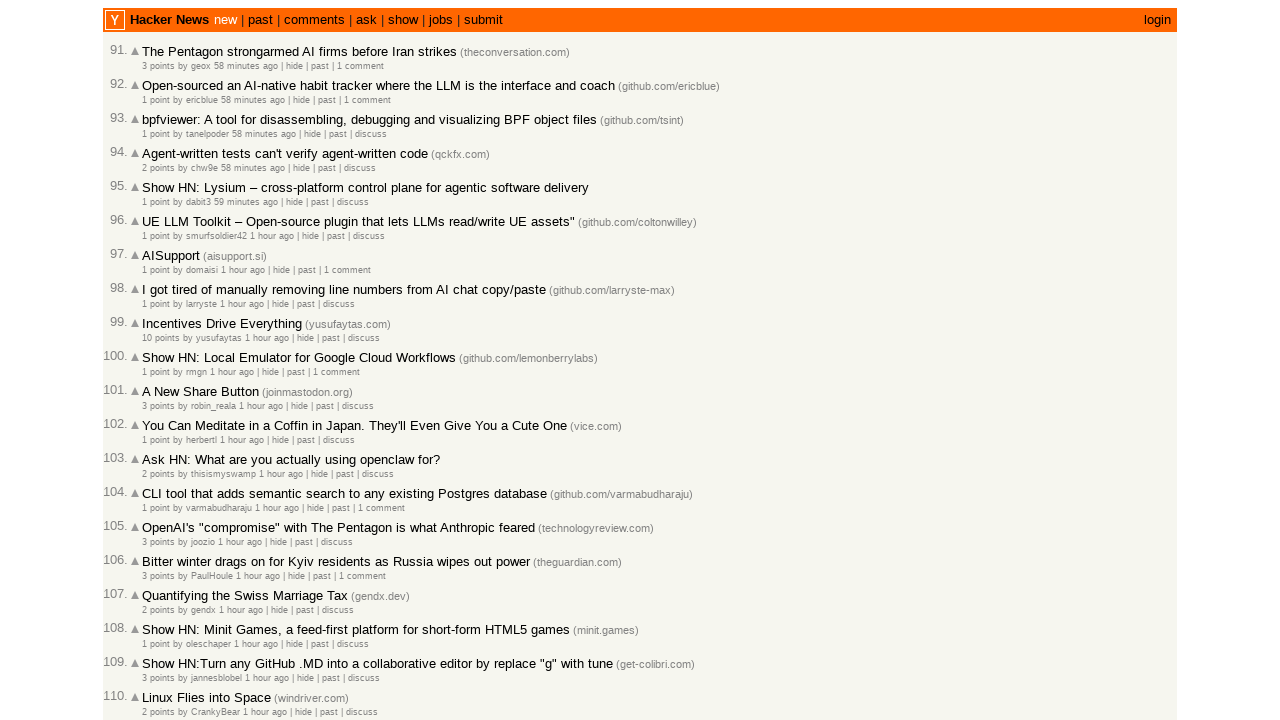

Reached 100 articles, stopping collection
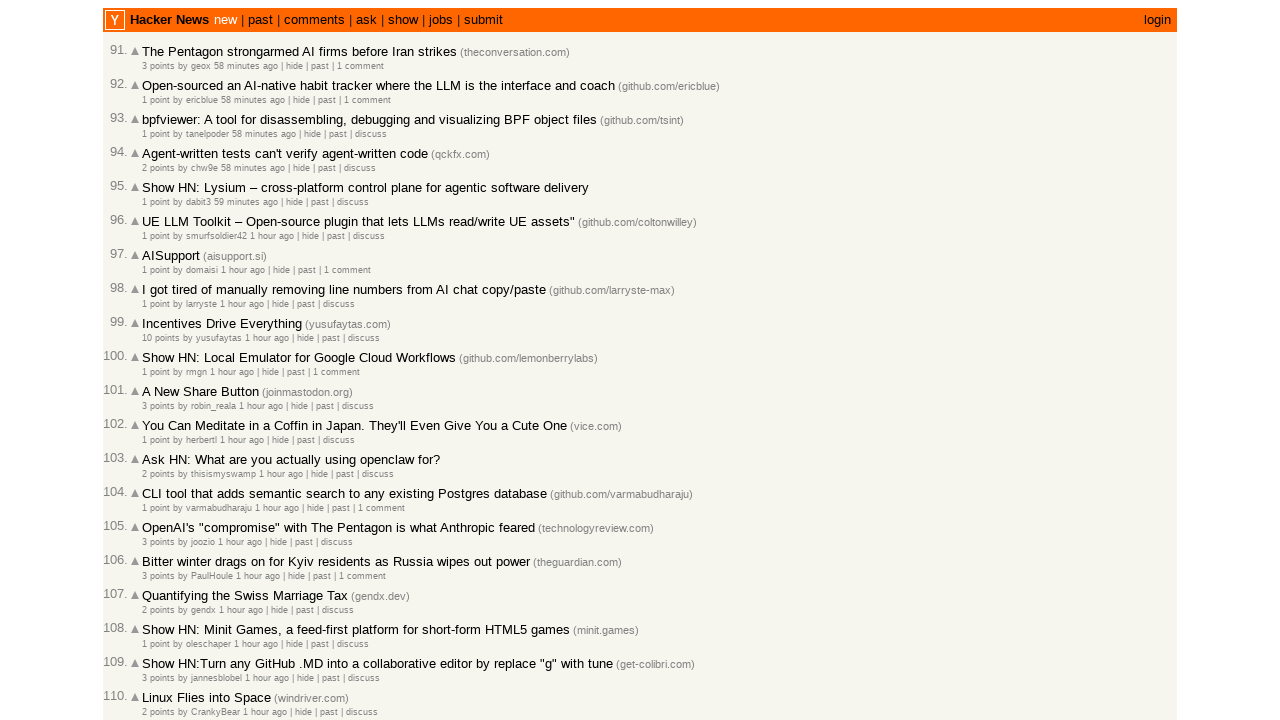

Extracted first 100 article IDs for verification
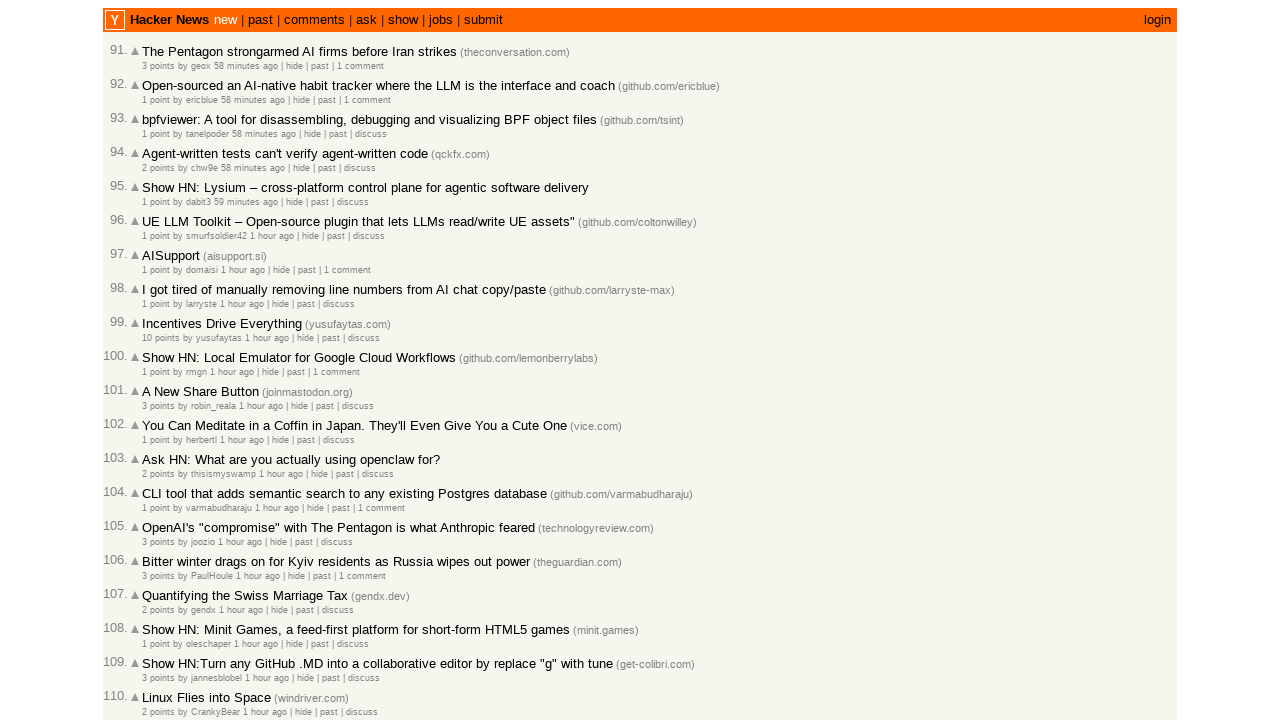

Verified articles are sorted newest to oldest: True
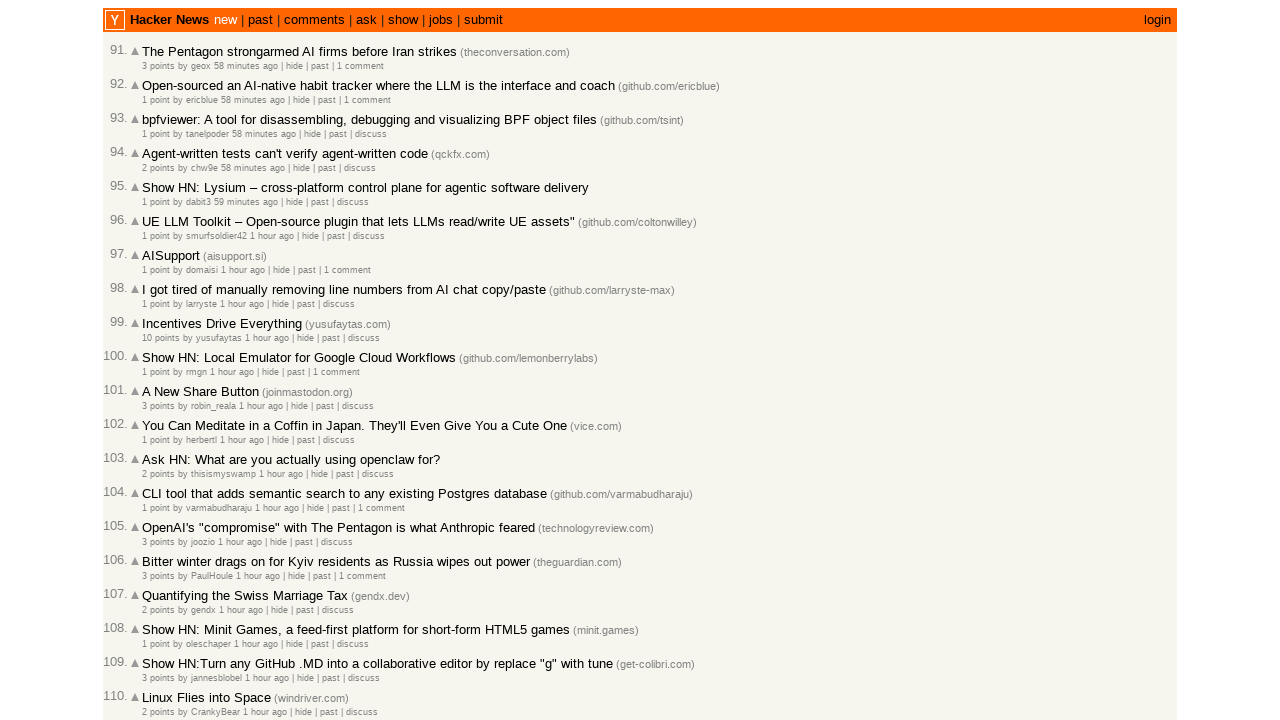

Assertion passed: articles are correctly sorted from newest to oldest
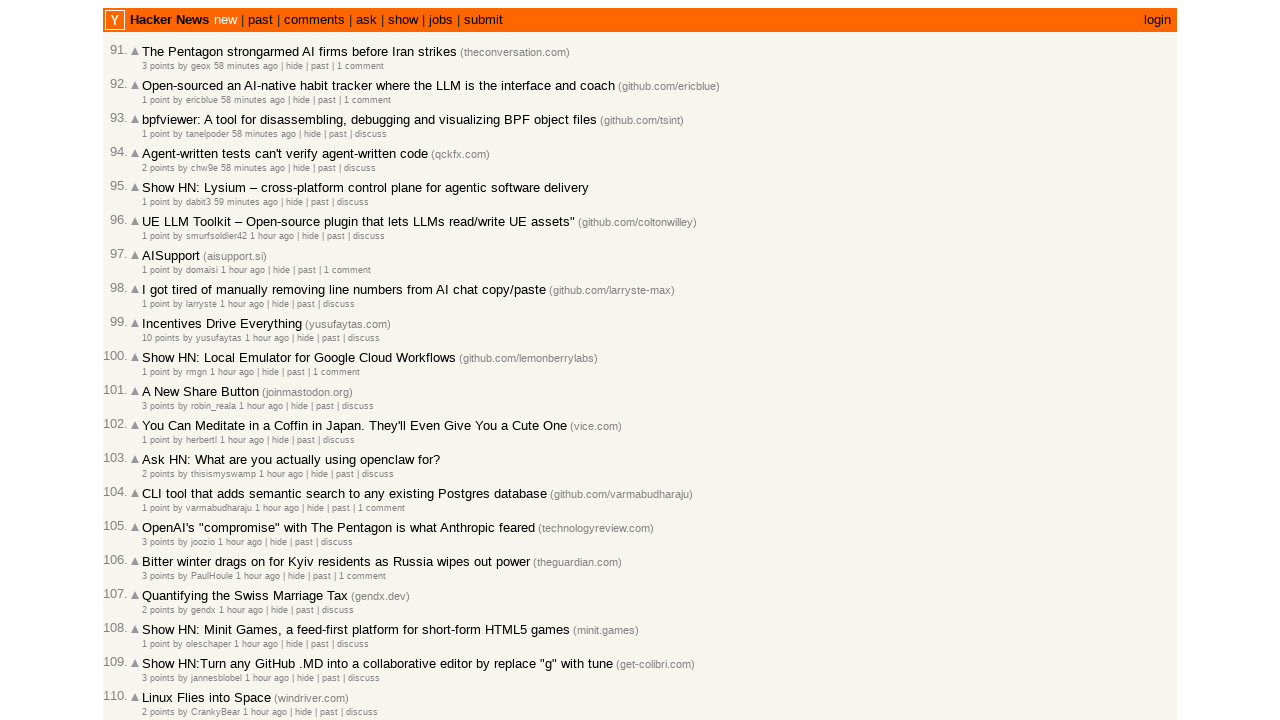

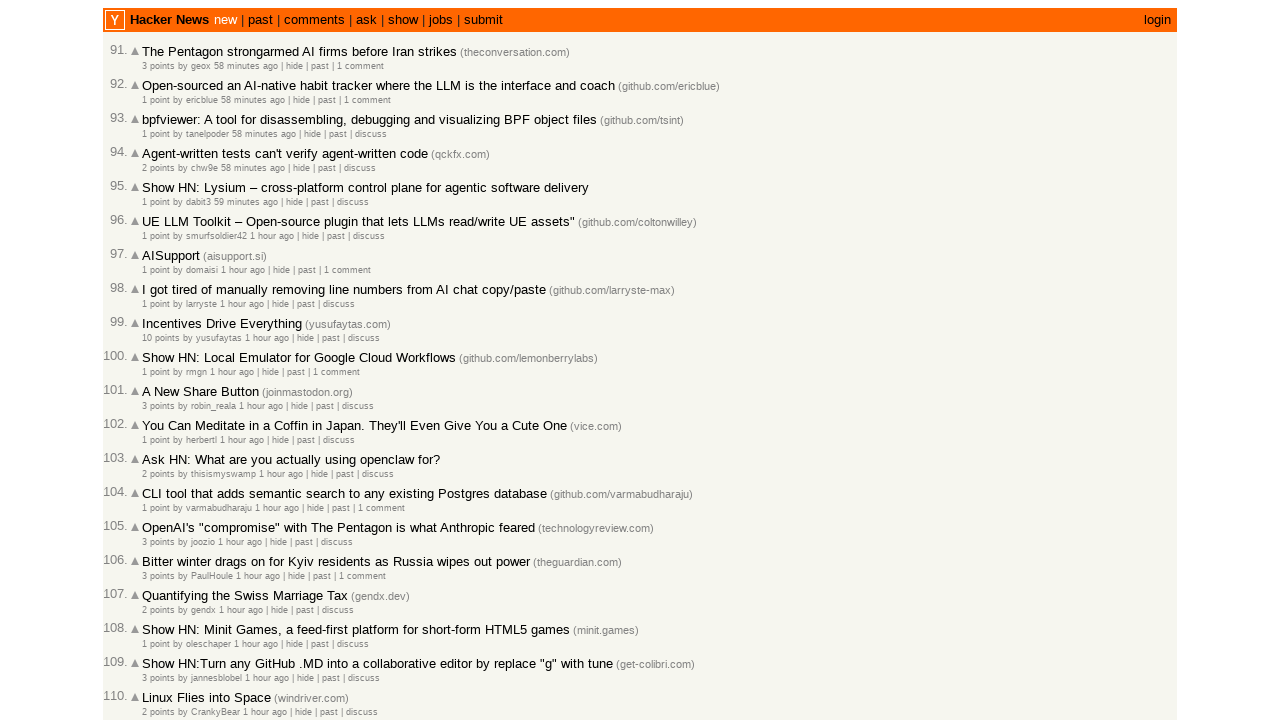